Tests navigation to the documentation page by clicking the "Get Started" link and verifying the page heading

Starting URL: https://webdriver.io/

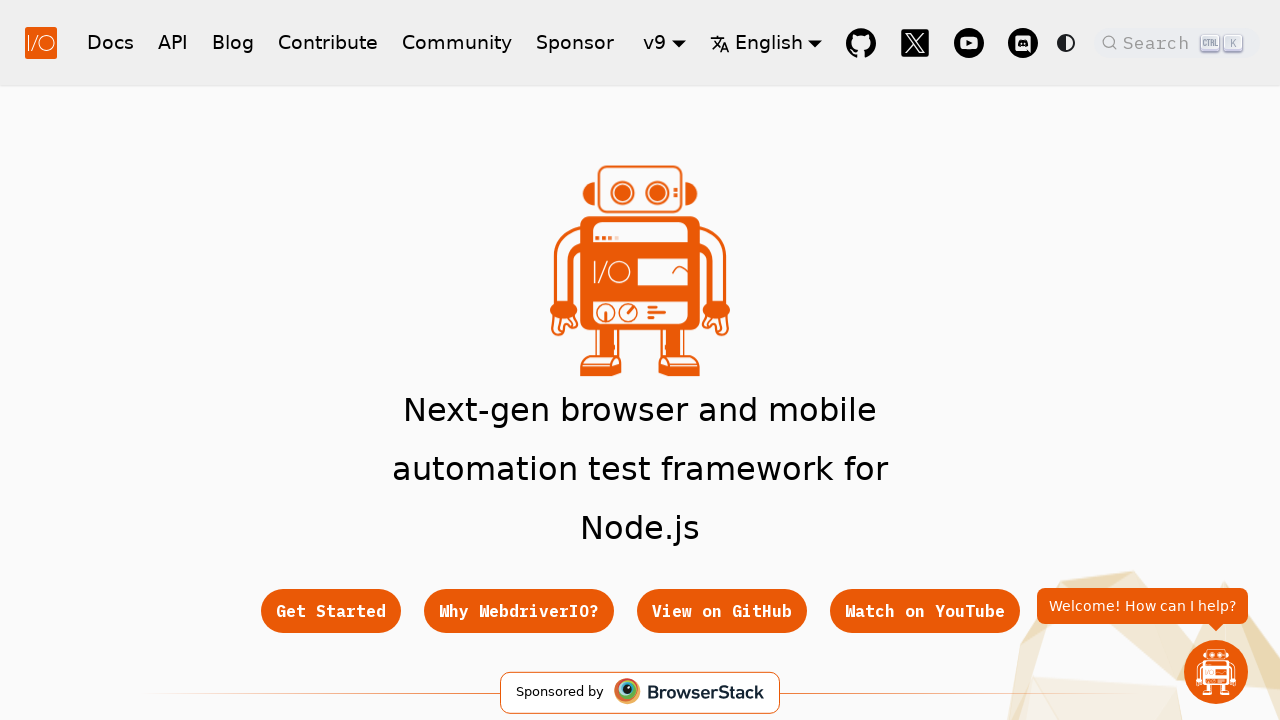

Clicked 'Get Started' link to navigate to documentation at (330, 611) on a:has-text('Get Started')
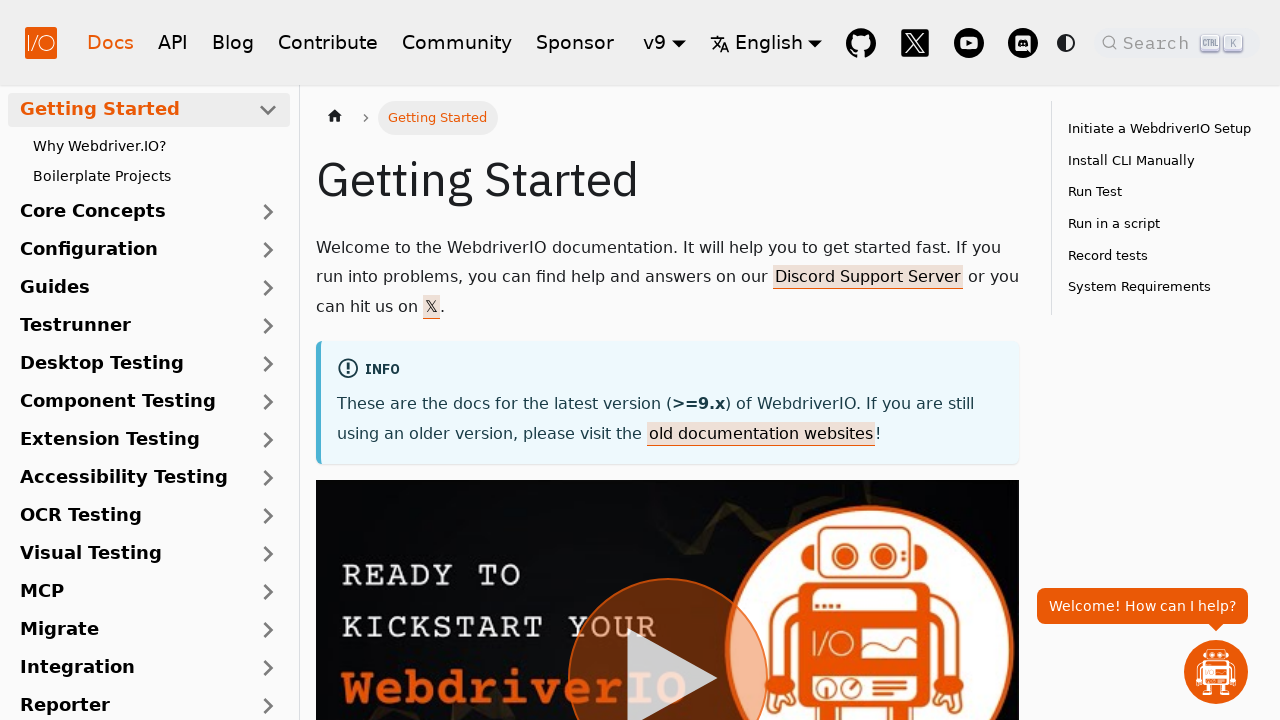

Documentation page loaded with h1 heading visible
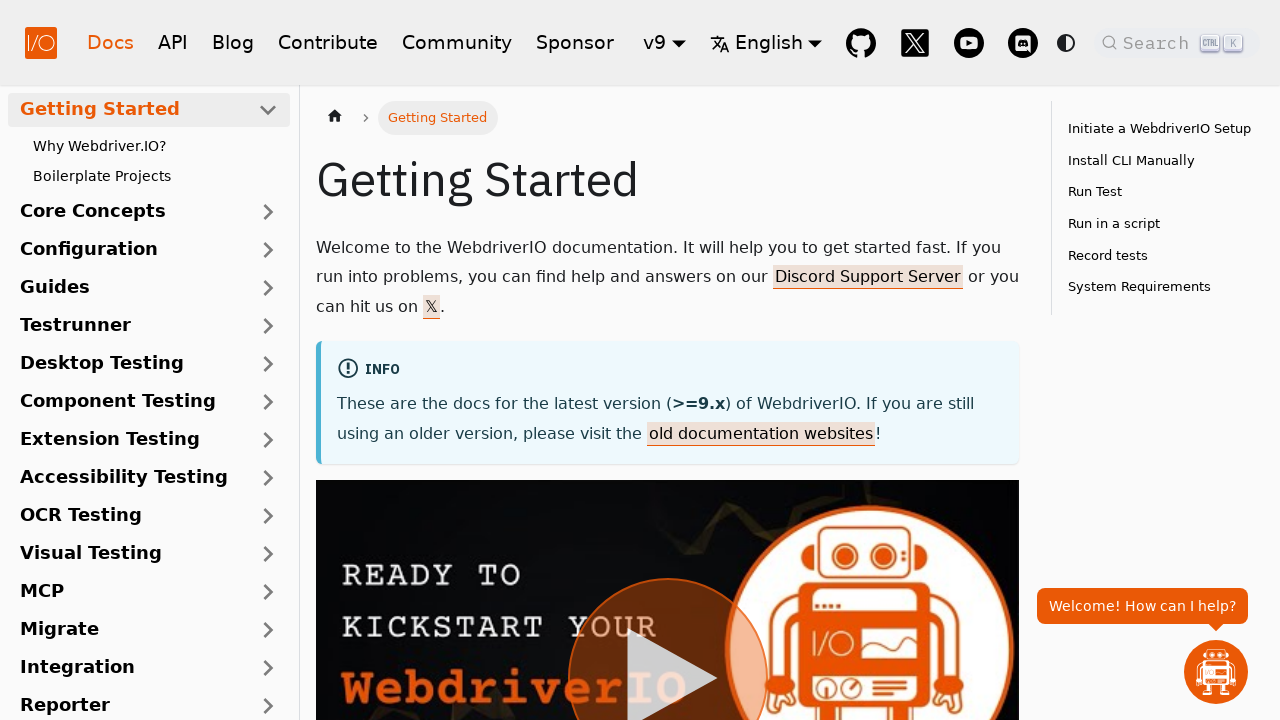

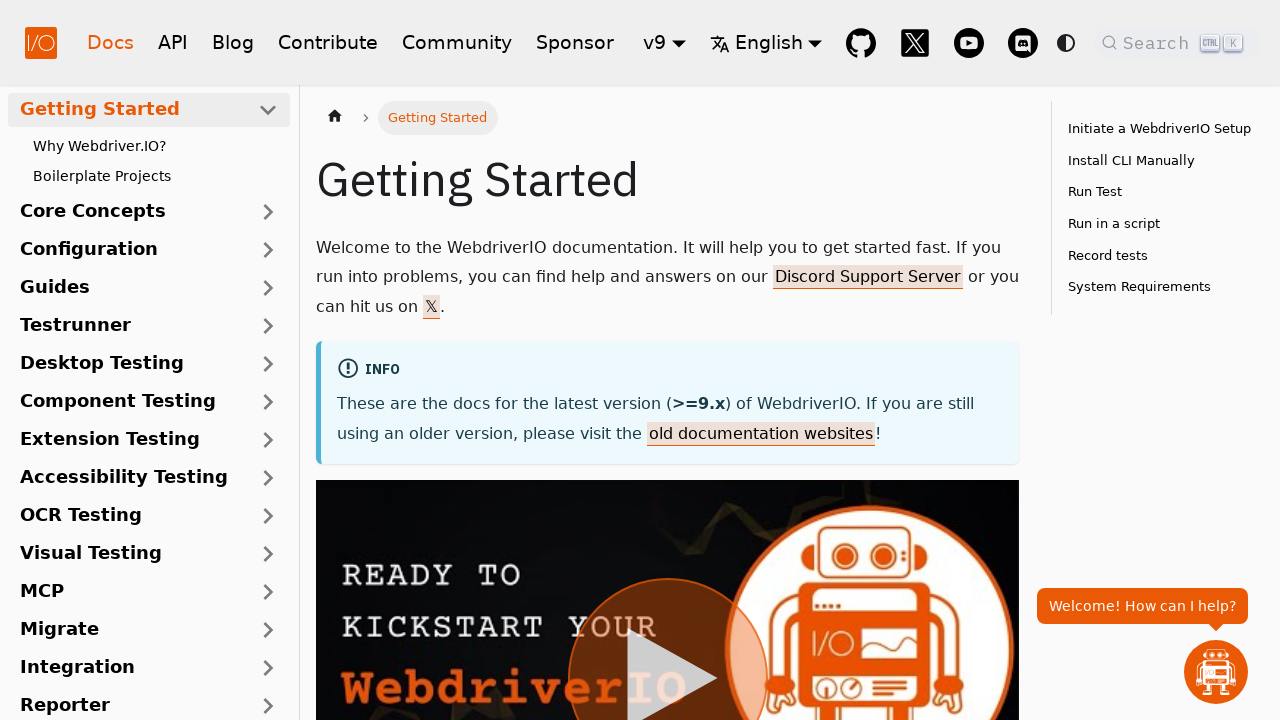